Tests that a filter input exists in the Future Events tab by clicking the tab and verifying the search input

Starting URL: https://hiking-around-romania.web.app

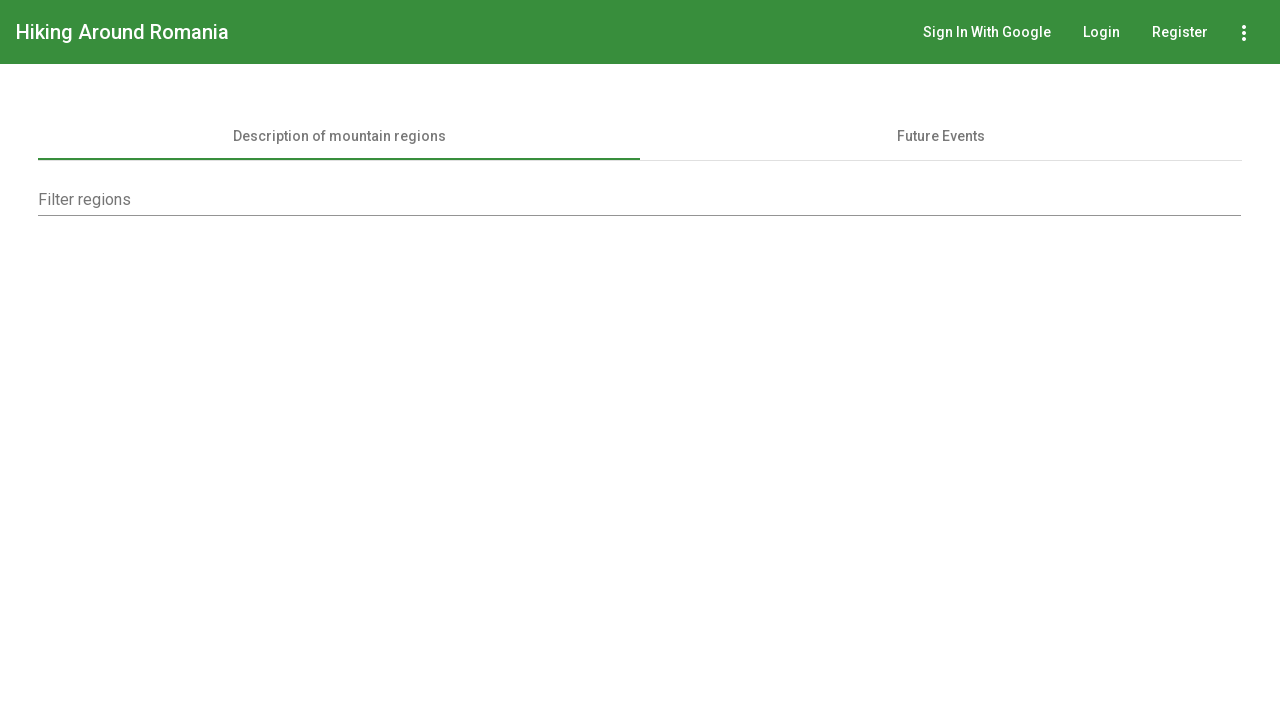

Clicked on the Future Events tab at (941, 136) on #mat-tab-label-0-1
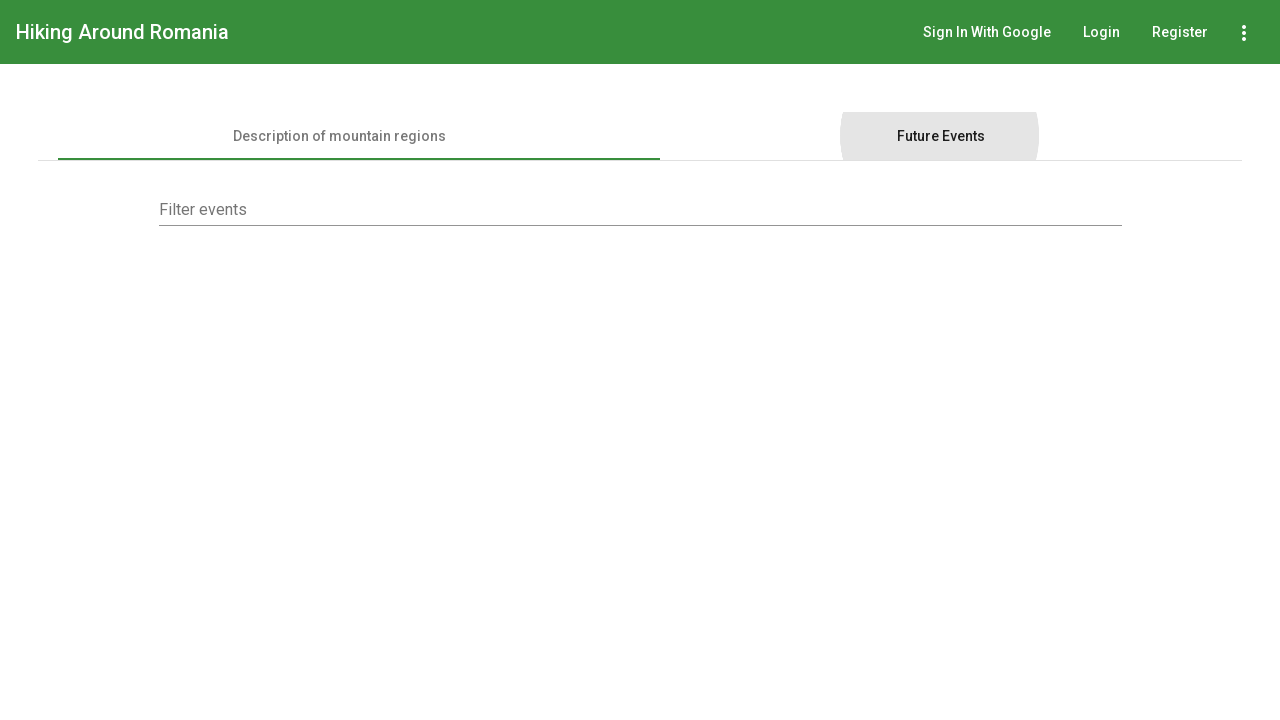

Verified search input exists in Future Events tab
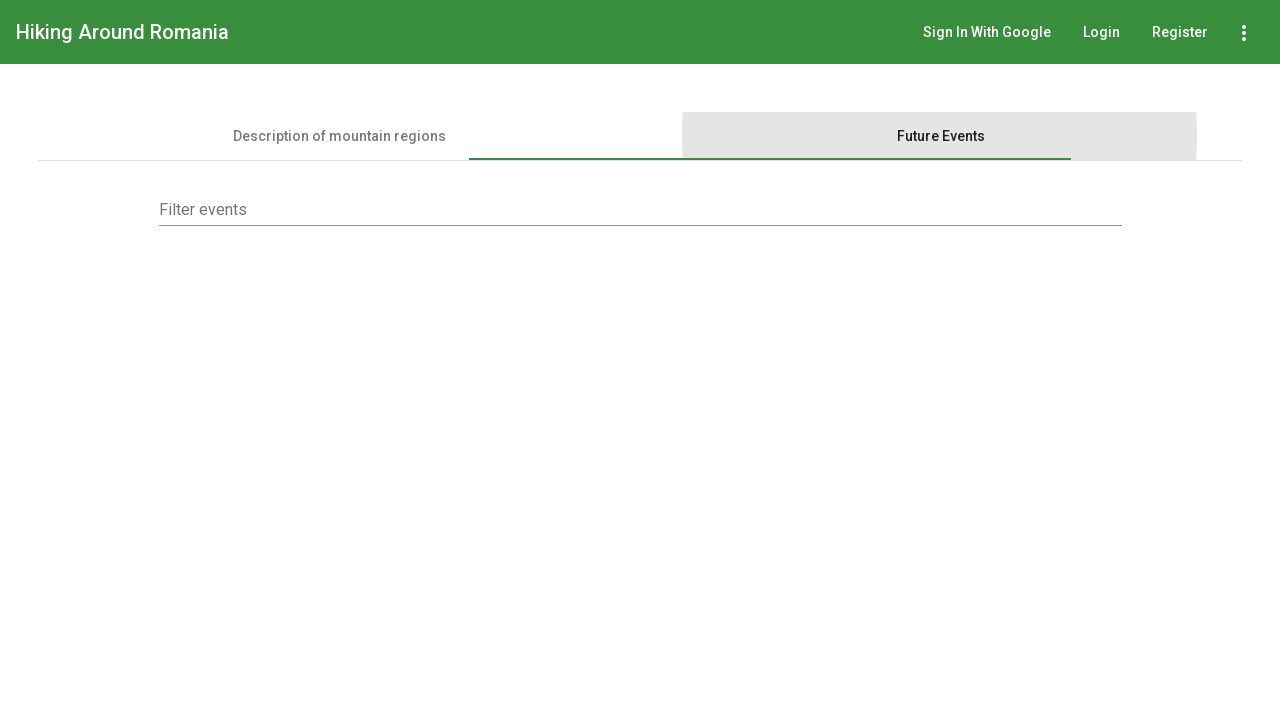

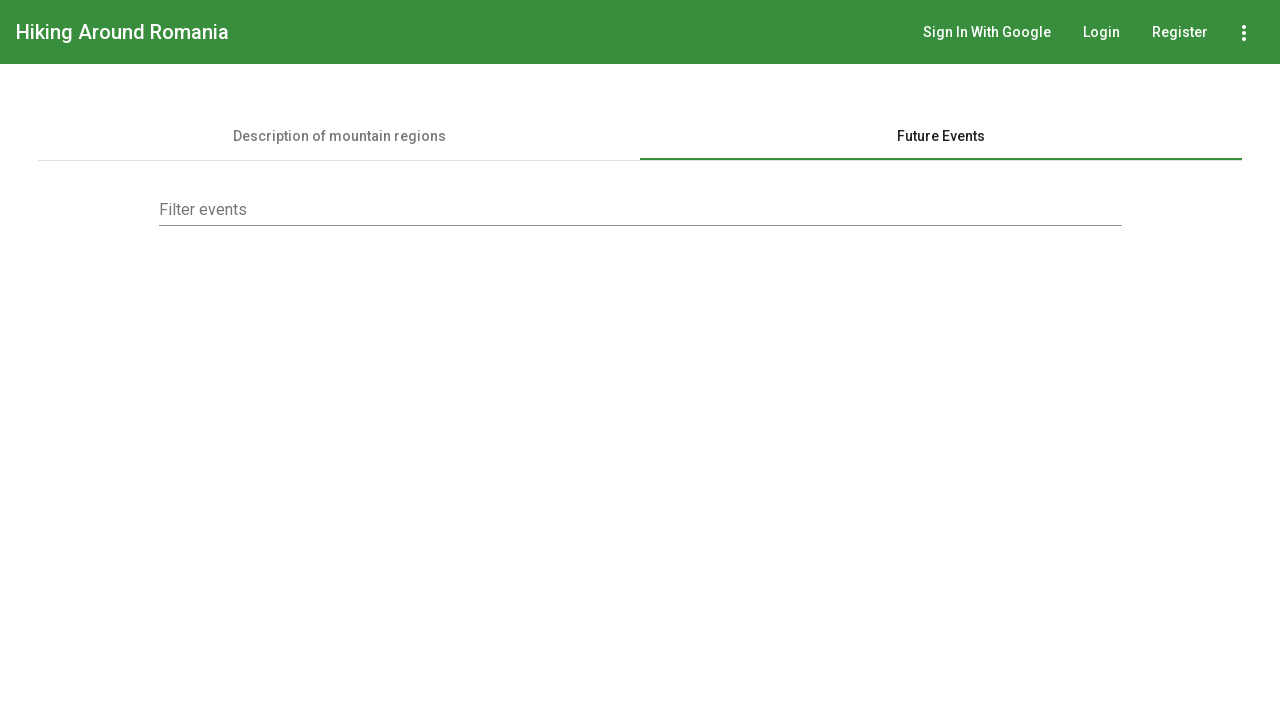